Tests right-click context menu functionality, handles JavaScript alert, and verifies navigation to a new window

Starting URL: https://the-internet.herokuapp.com/context_menu

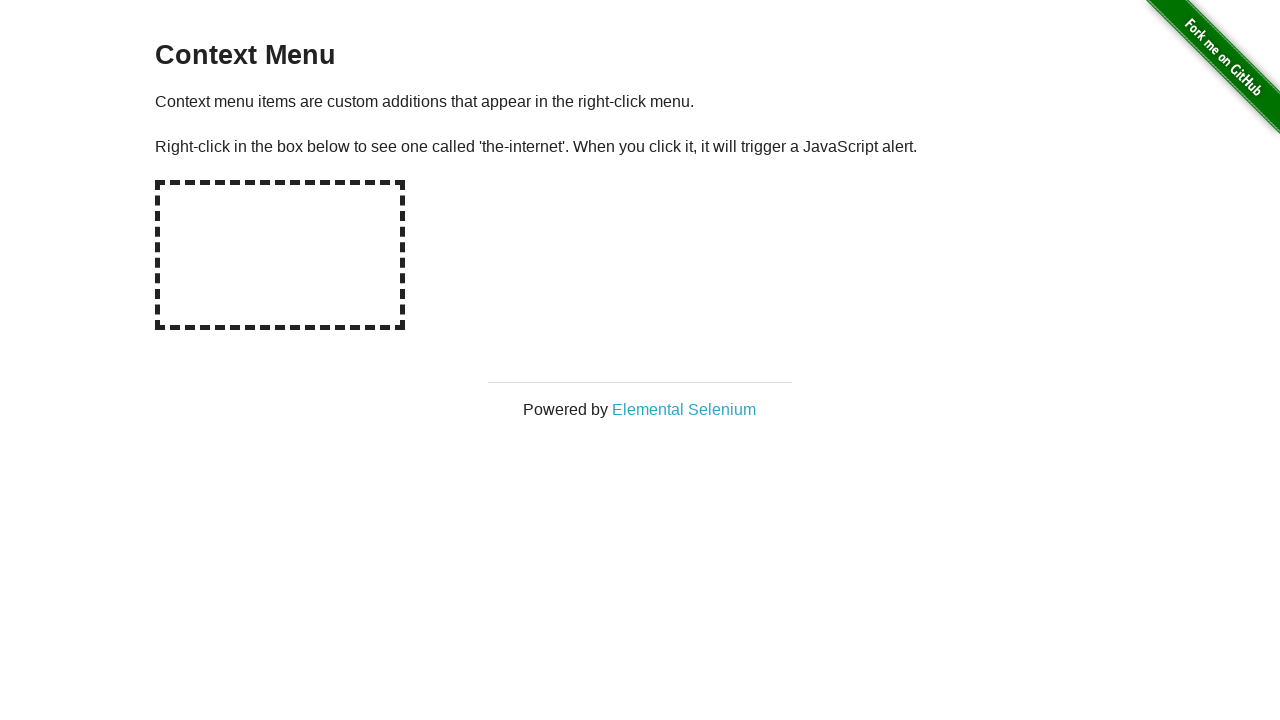

Located the context menu hot spot element
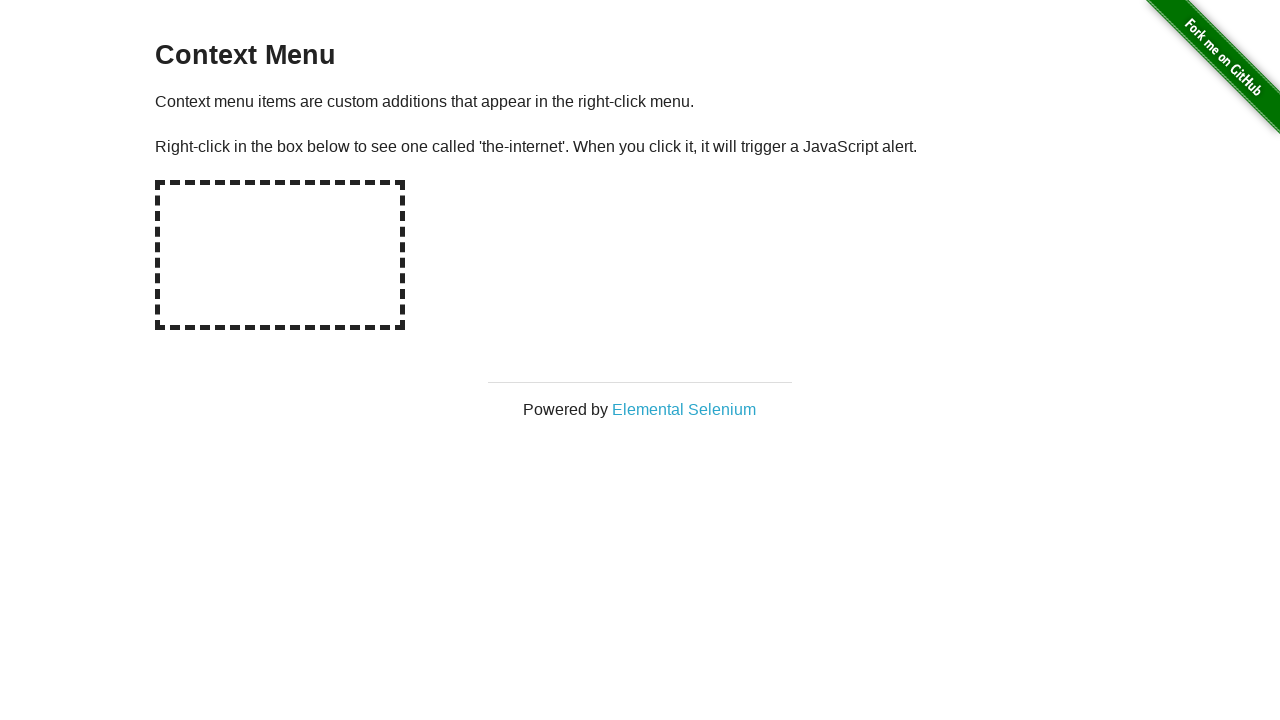

Right-clicked on the hot spot to trigger context menu at (280, 255) on #hot-spot
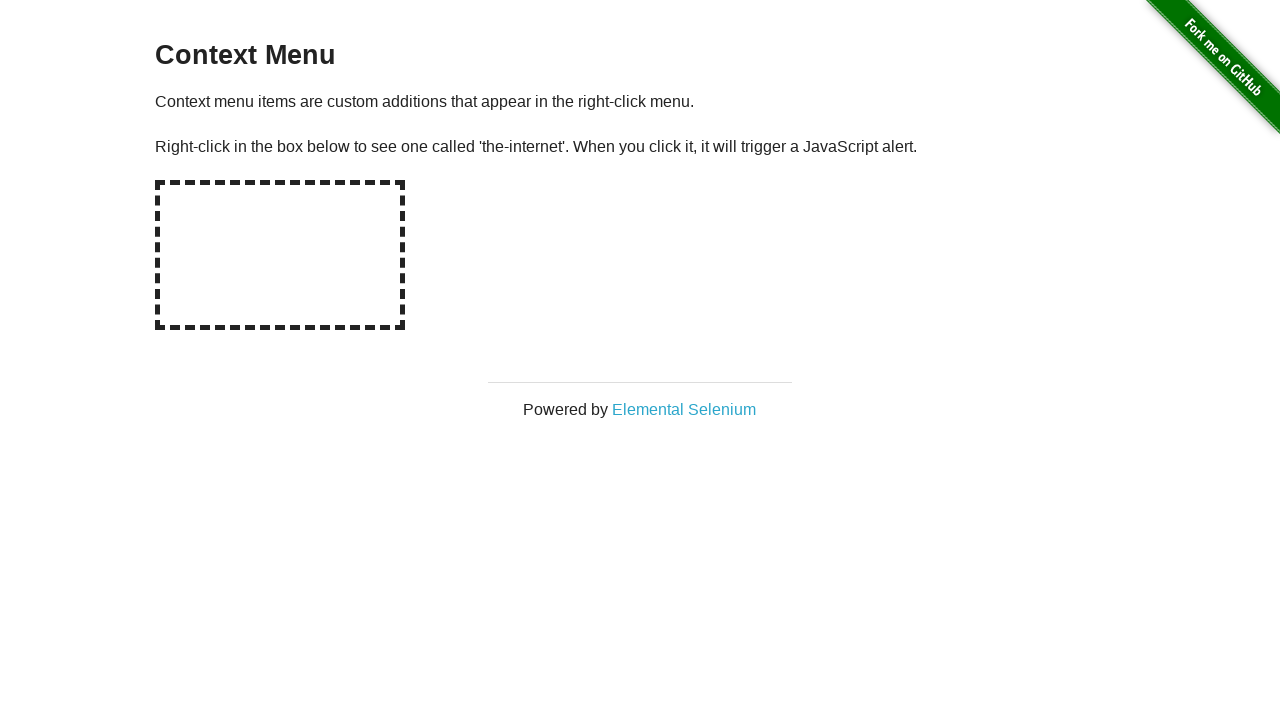

Set up dialog handler to accept alerts
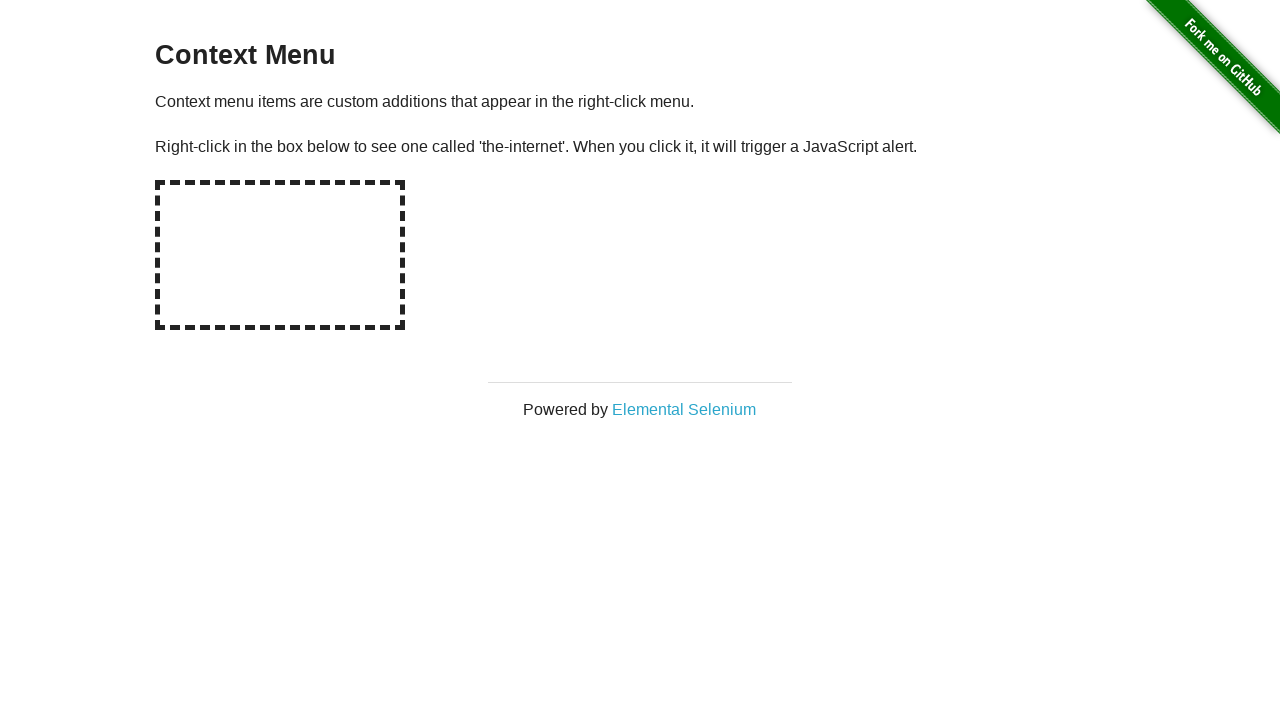

Clicked on Elemental Selenium link from context menu at (684, 409) on text=Elemental Selenium
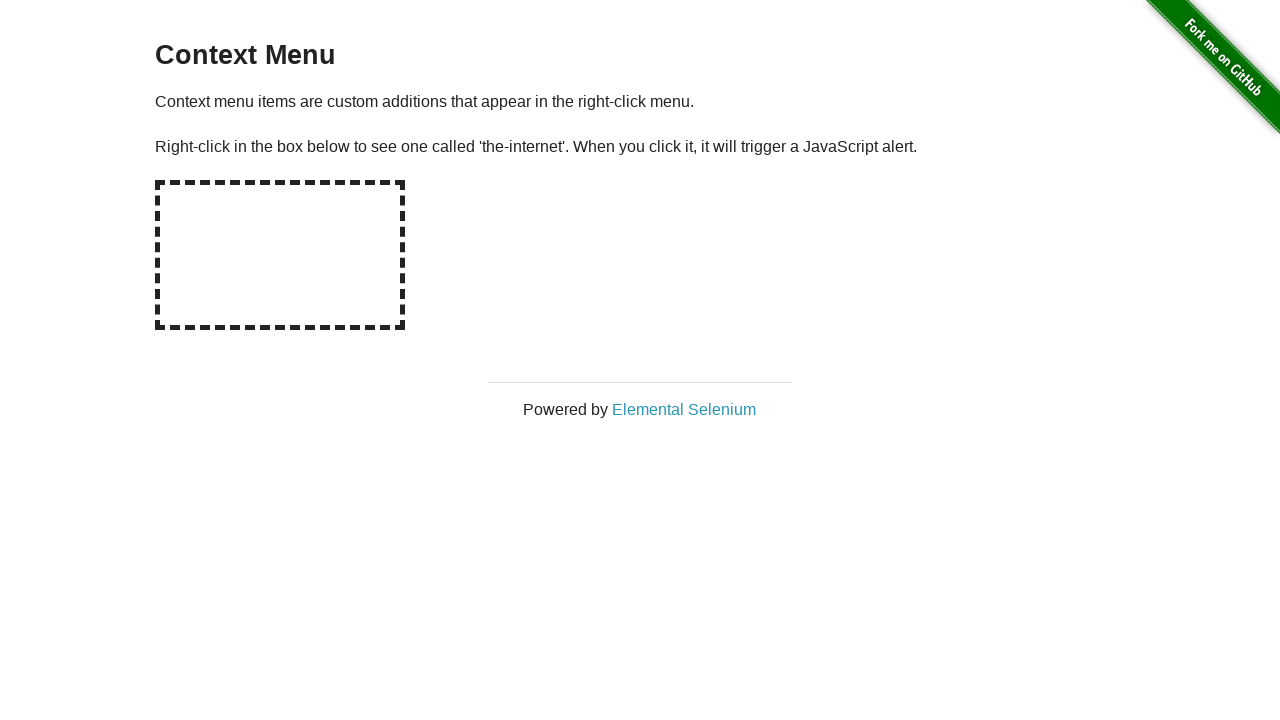

New page/tab opened and captured at (684, 409) on text=Elemental Selenium
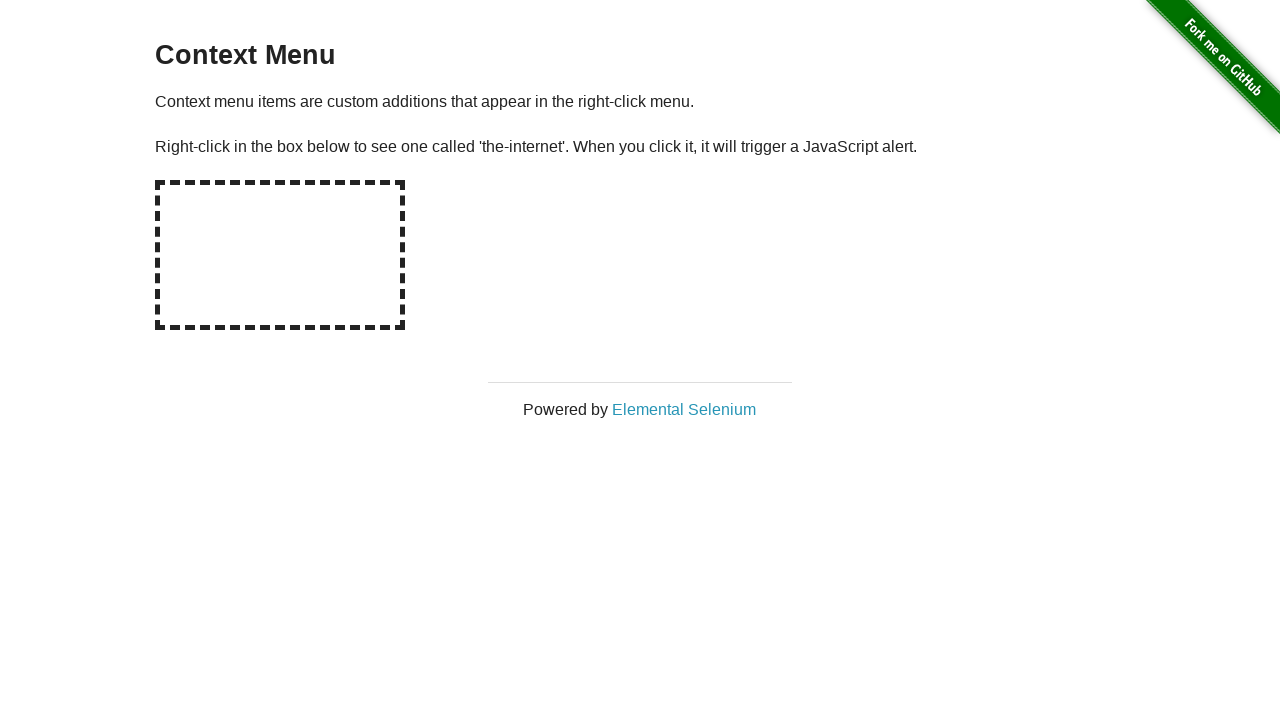

Waited for h1 element to load on new page
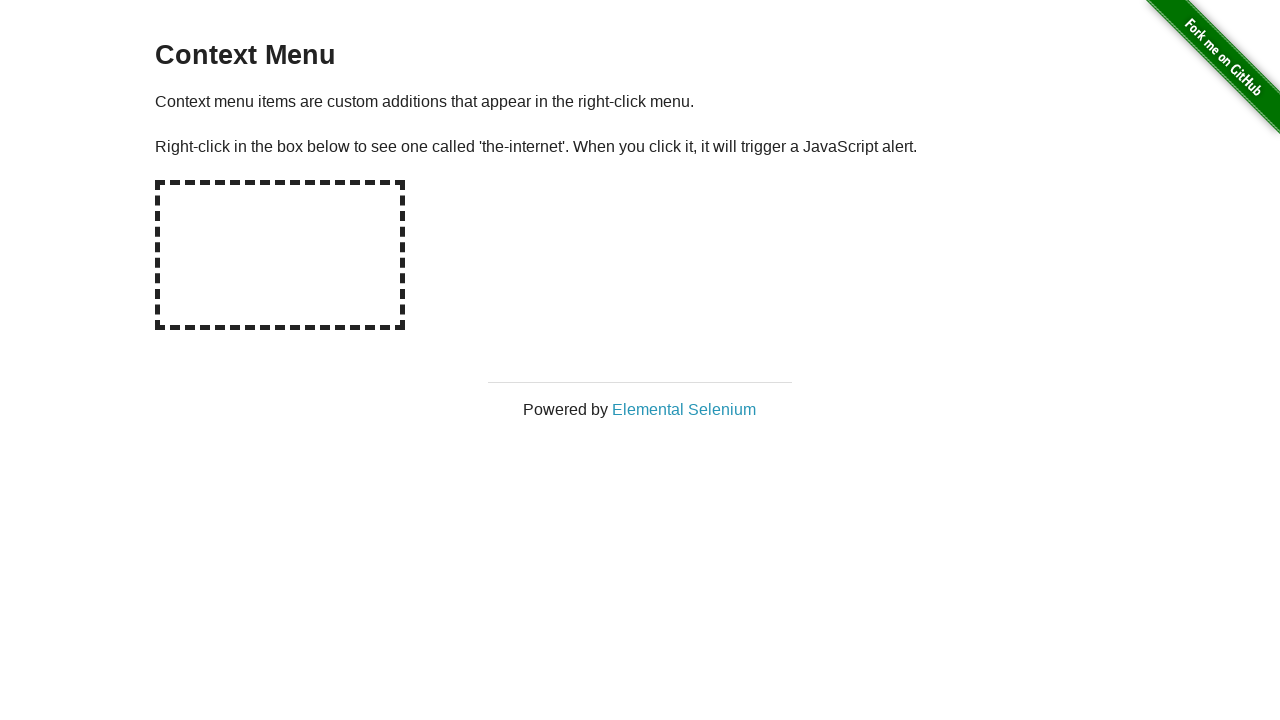

Verified h1 text content equals 'Elemental Selenium'
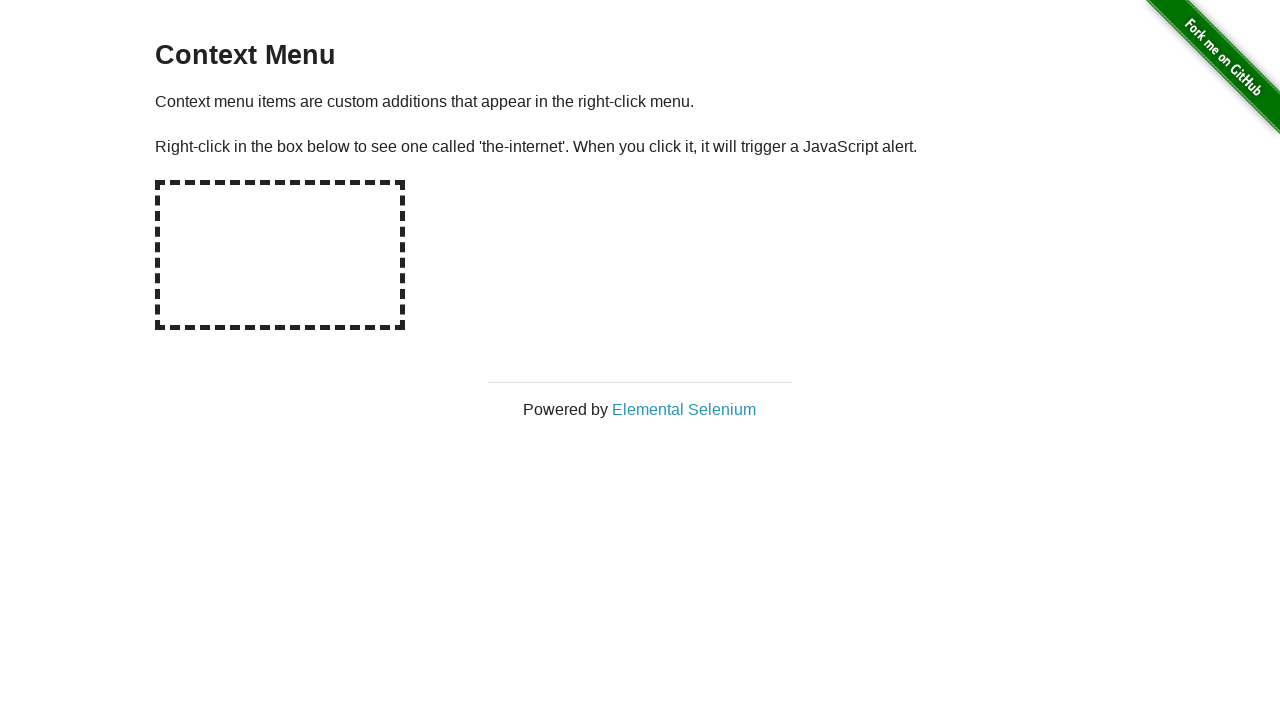

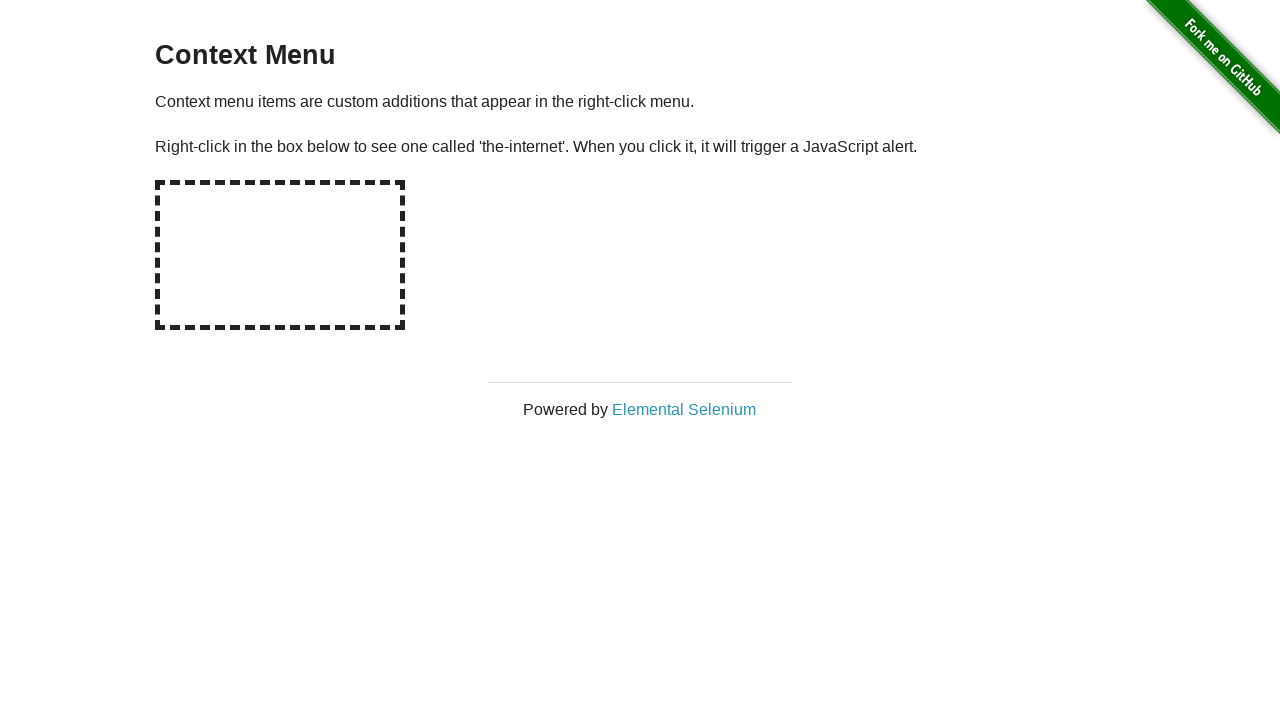